Tests checkbox functionality by clicking a checkbox to select it, verifying the selection state, then clicking again to deselect it and verifying the deselected state.

Starting URL: https://rahulshettyacademy.com/AutomationPractice/

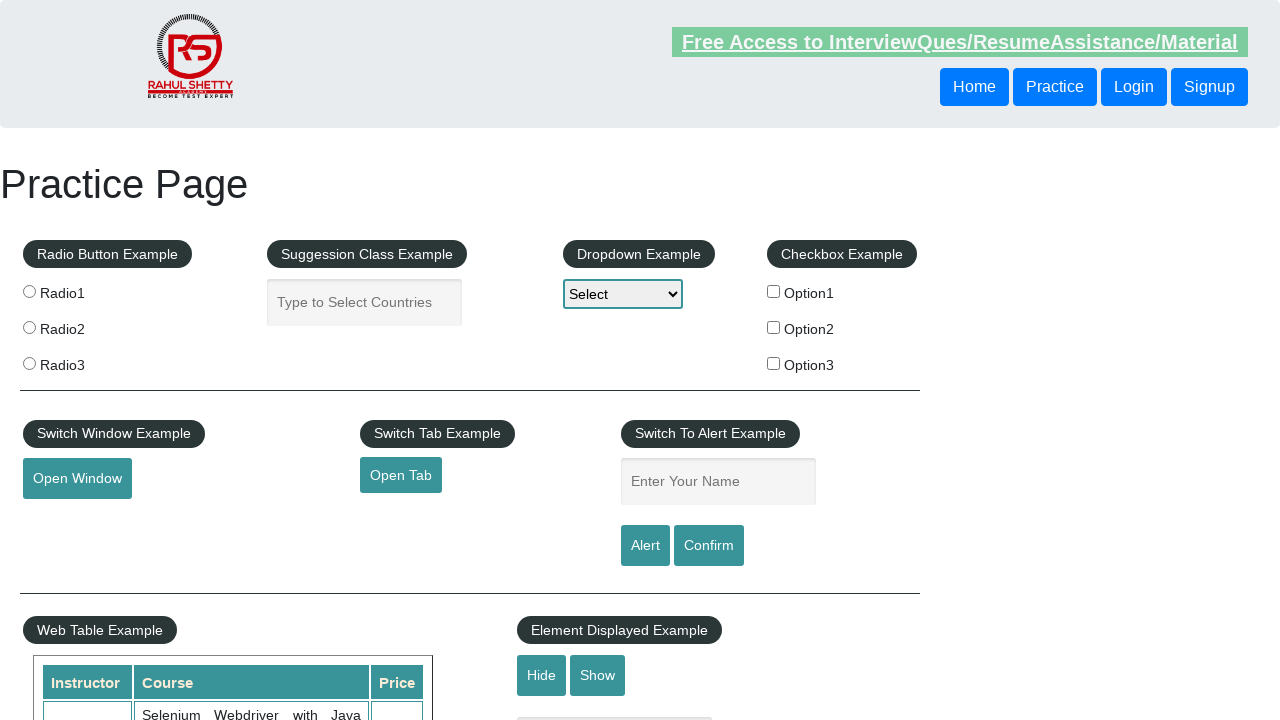

Navigated to AutomationPractice page
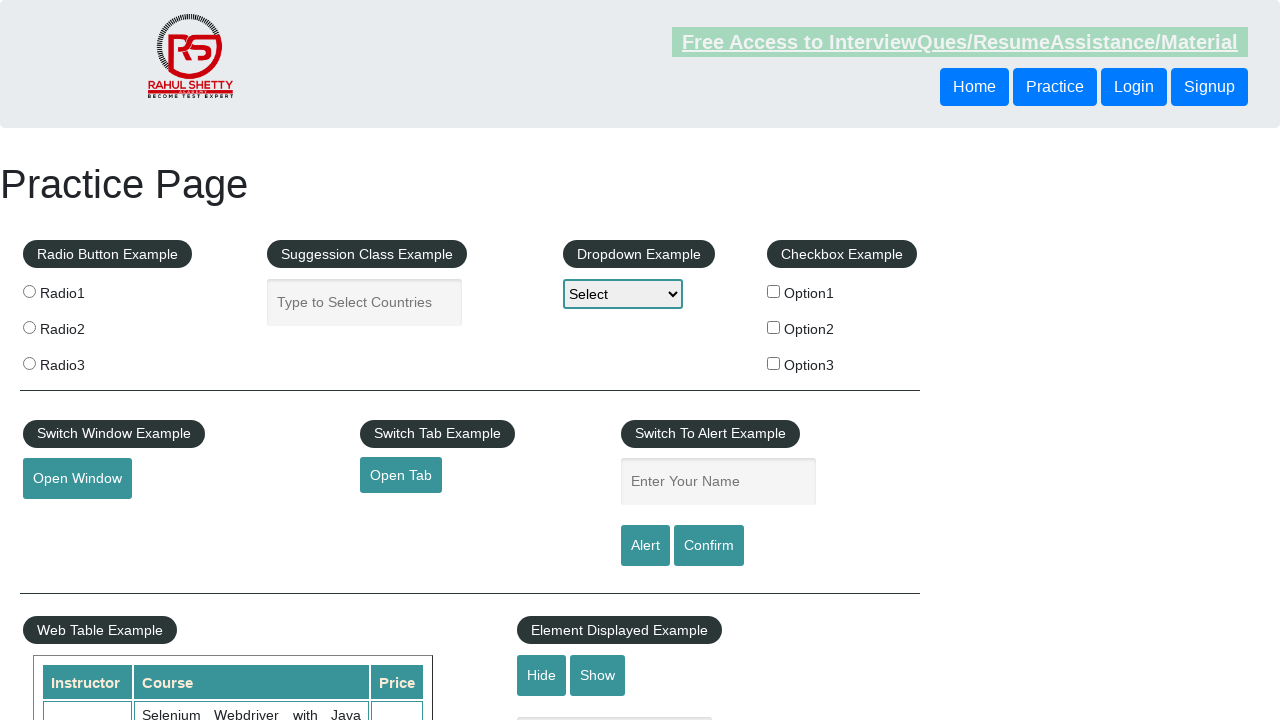

Located checkbox element #checkBoxOption1
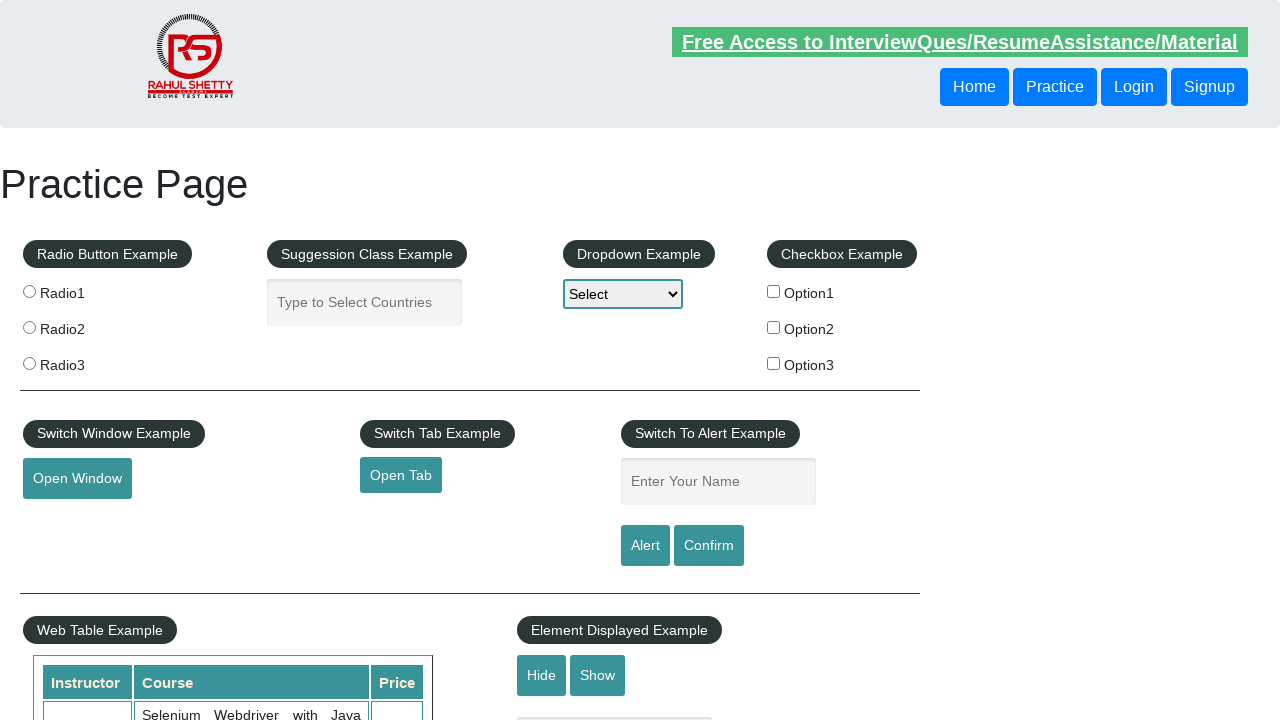

Verified checkbox is initially unchecked
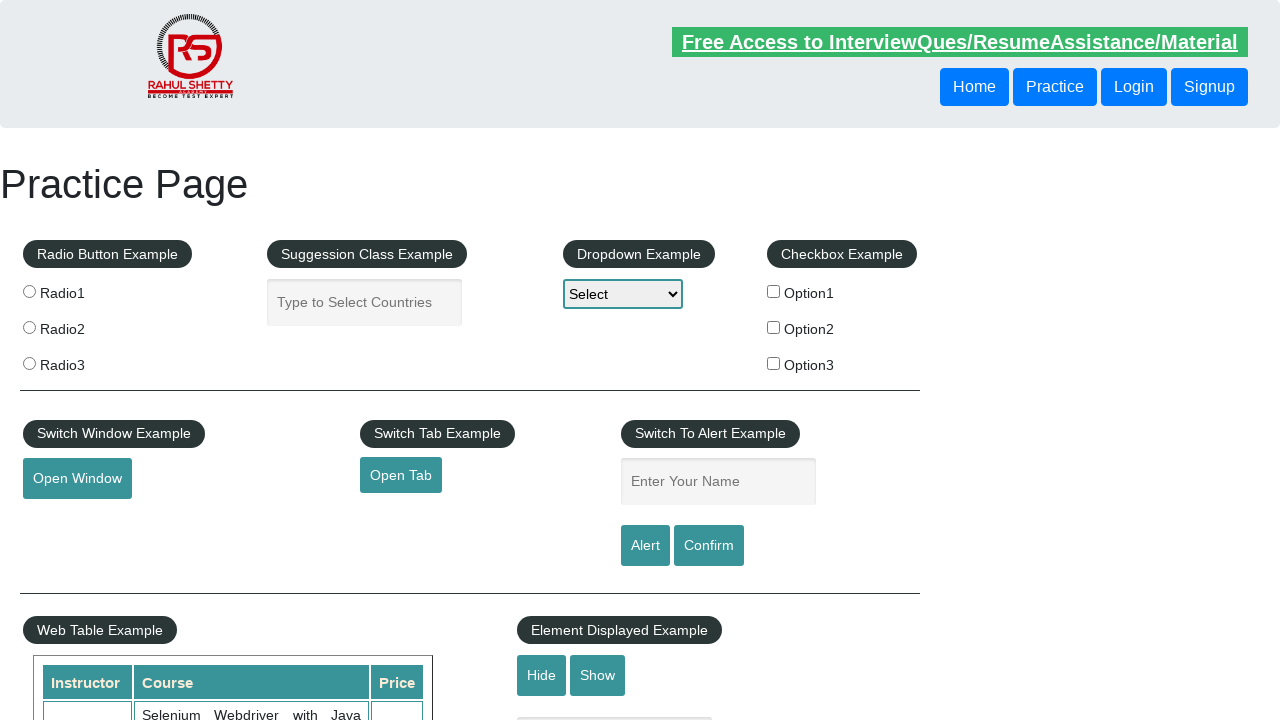

Clicked checkbox to select it at (774, 291) on #checkBoxOption1
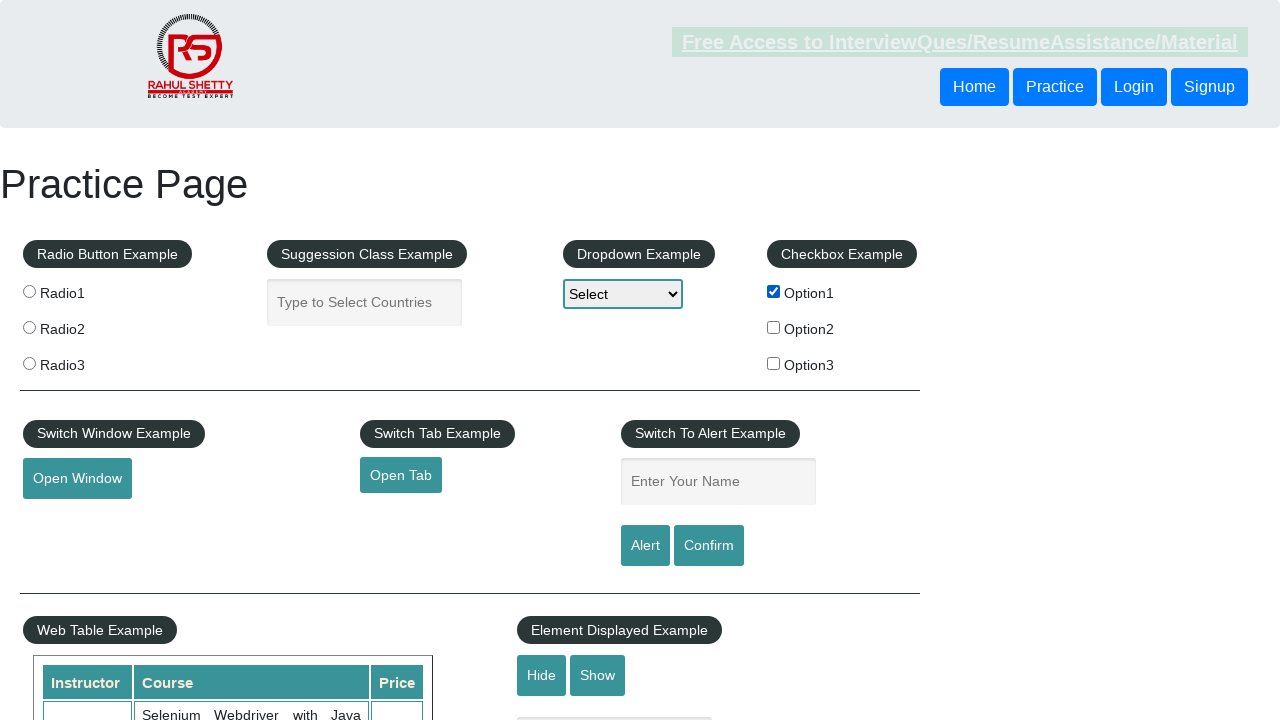

Verified checkbox is now checked
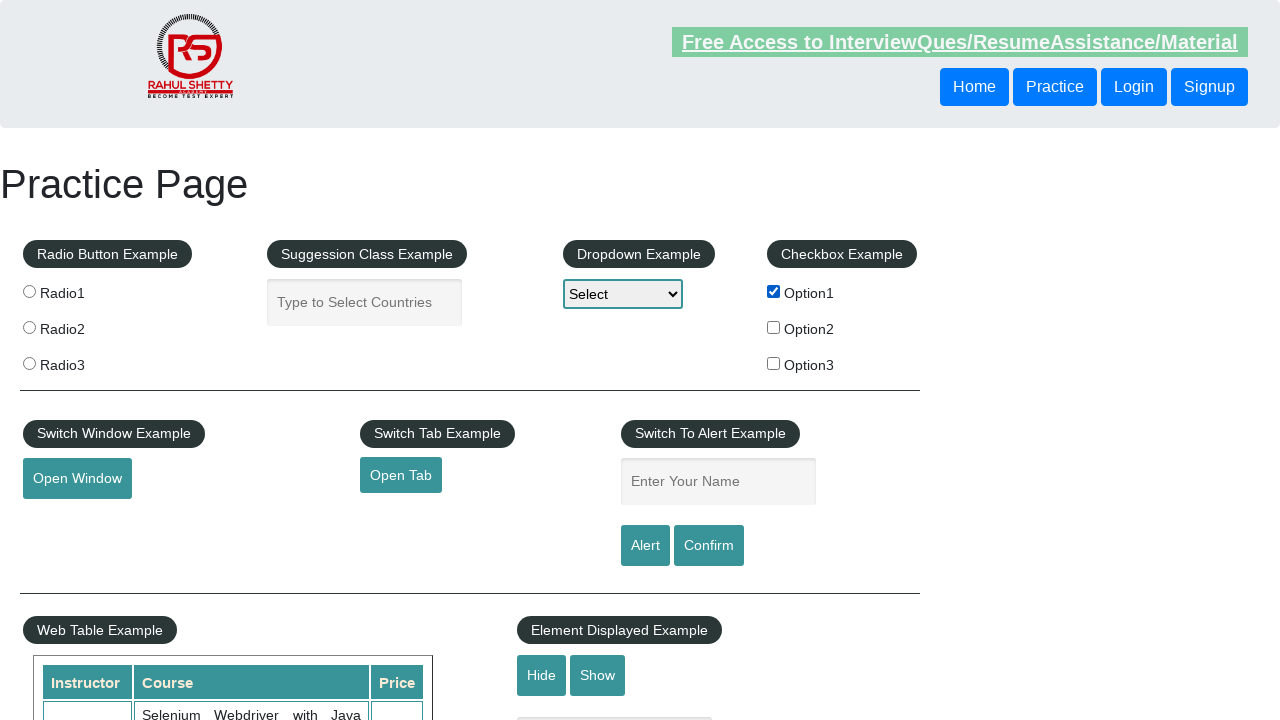

Clicked checkbox to deselect it at (774, 291) on #checkBoxOption1
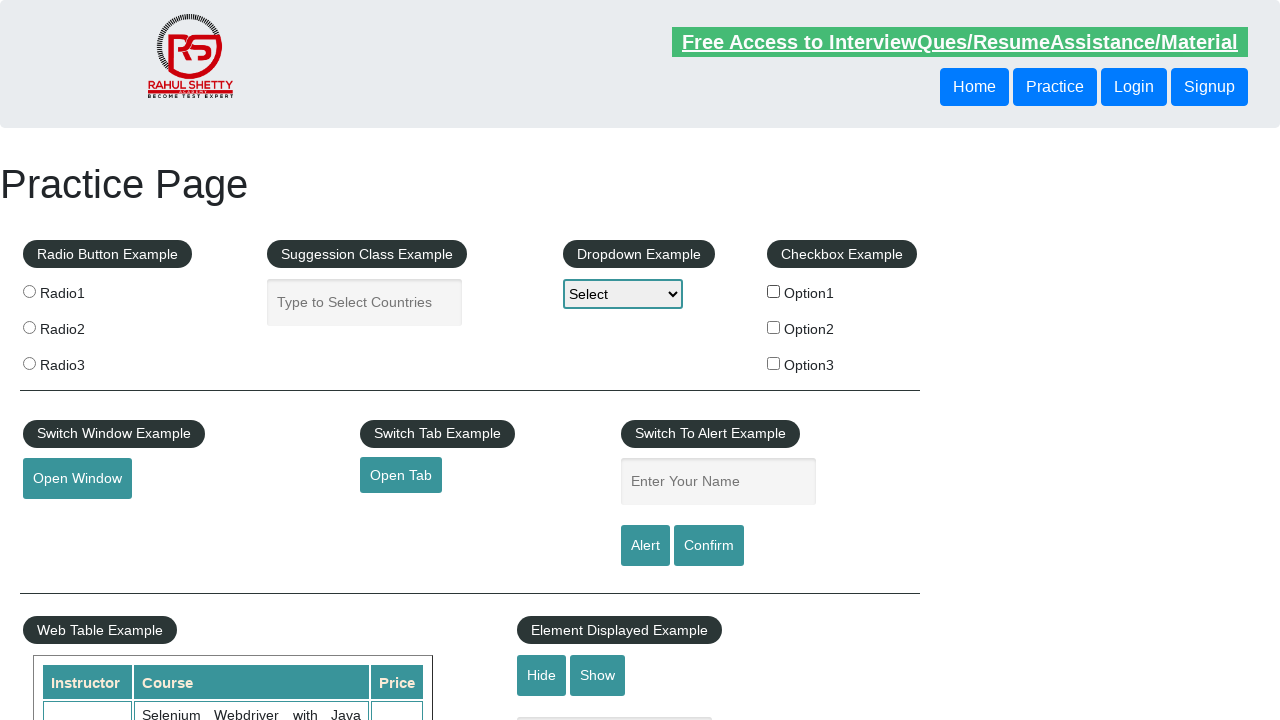

Verified checkbox is now unchecked
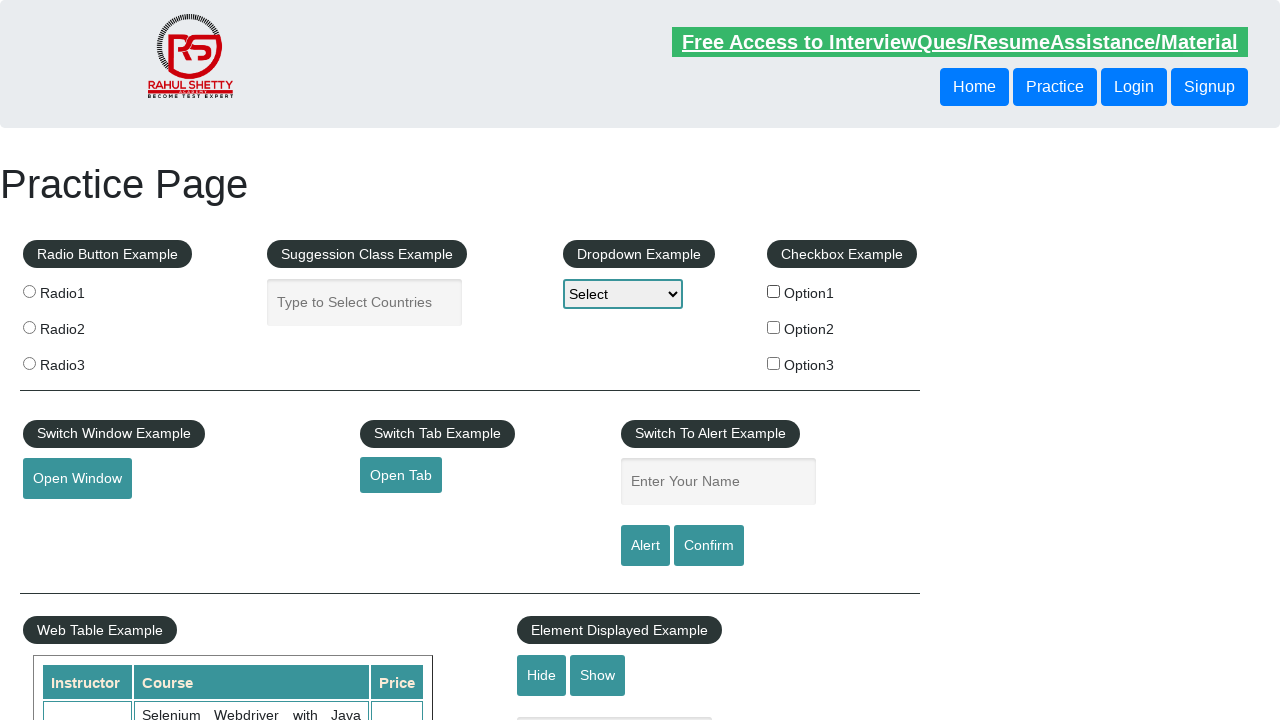

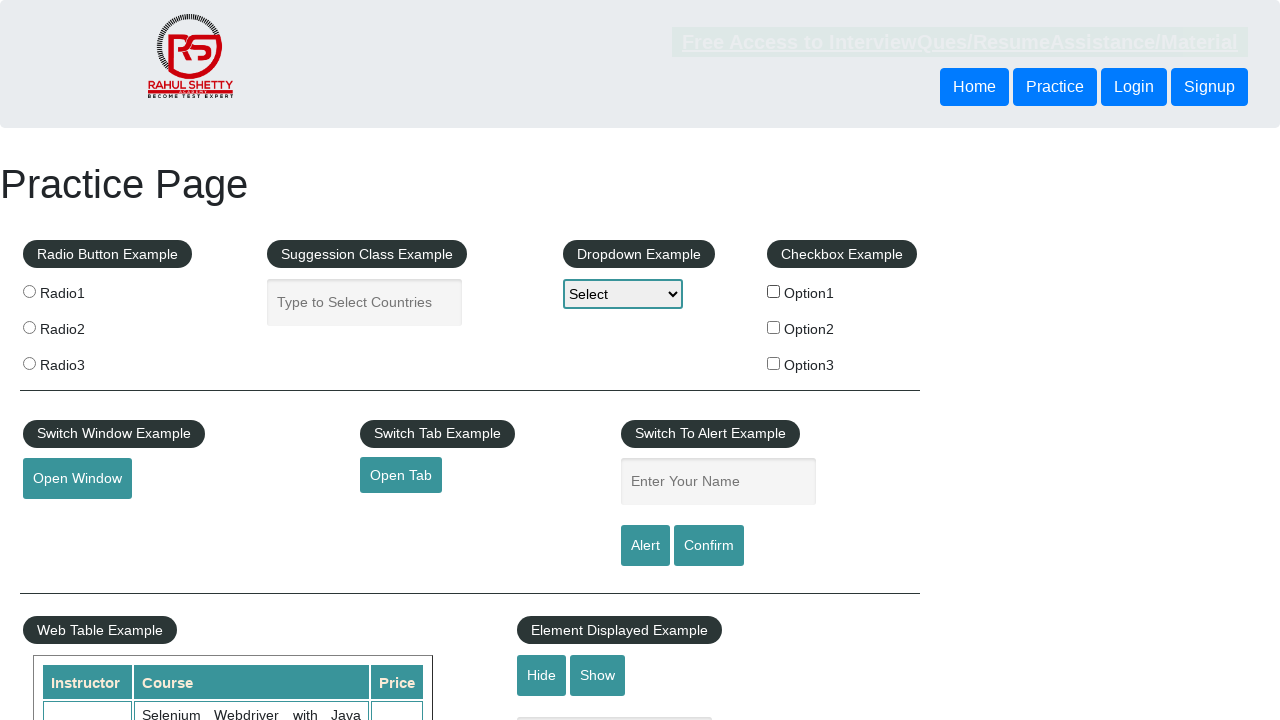